Tests navigation to a product detail page by clicking on Samsung Galaxy S6 from the home page

Starting URL: https://demoblaze.com/index.html

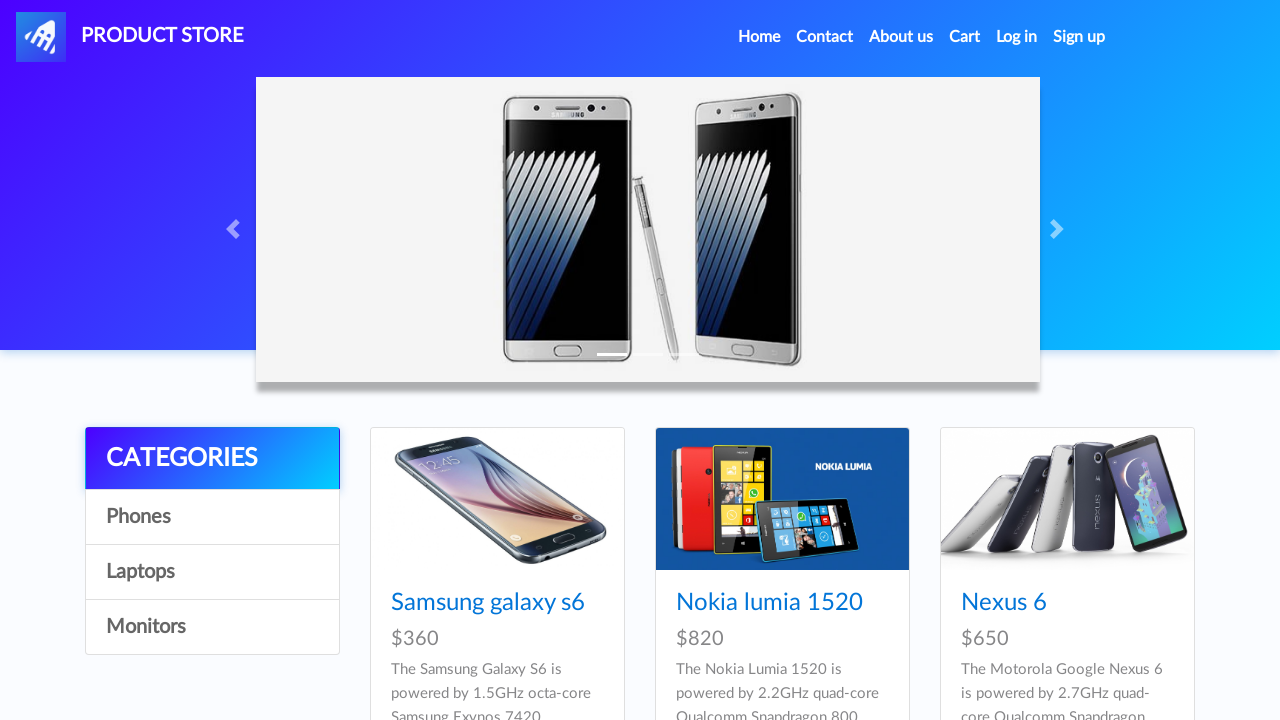

Clicked on Samsung Galaxy S6 product link at (488, 603) on xpath=//a[text()='Samsung galaxy s6']
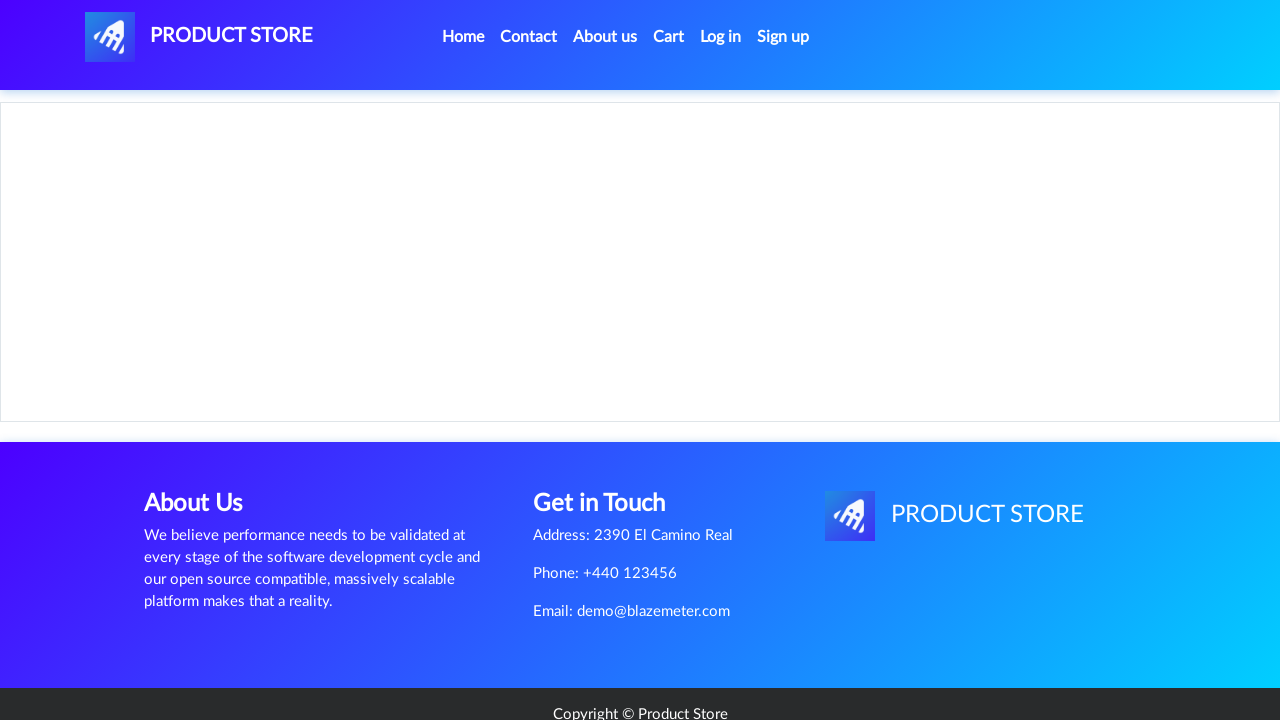

Product detail page loaded successfully
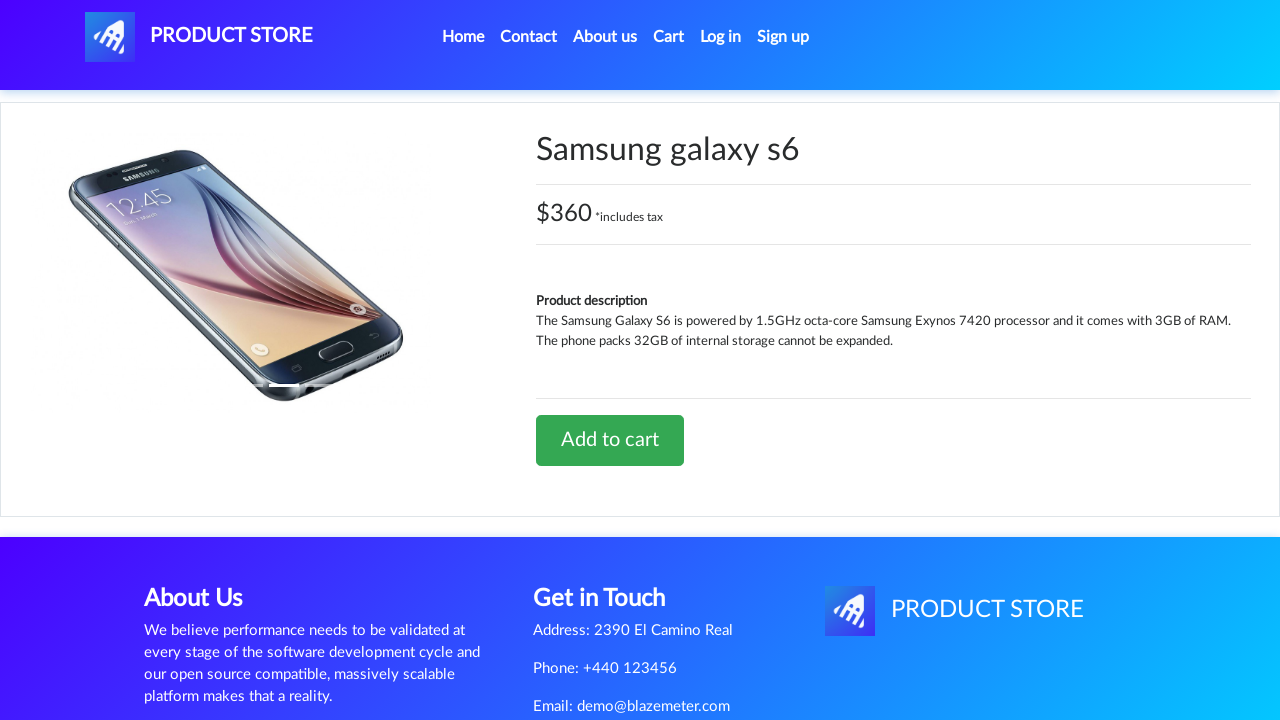

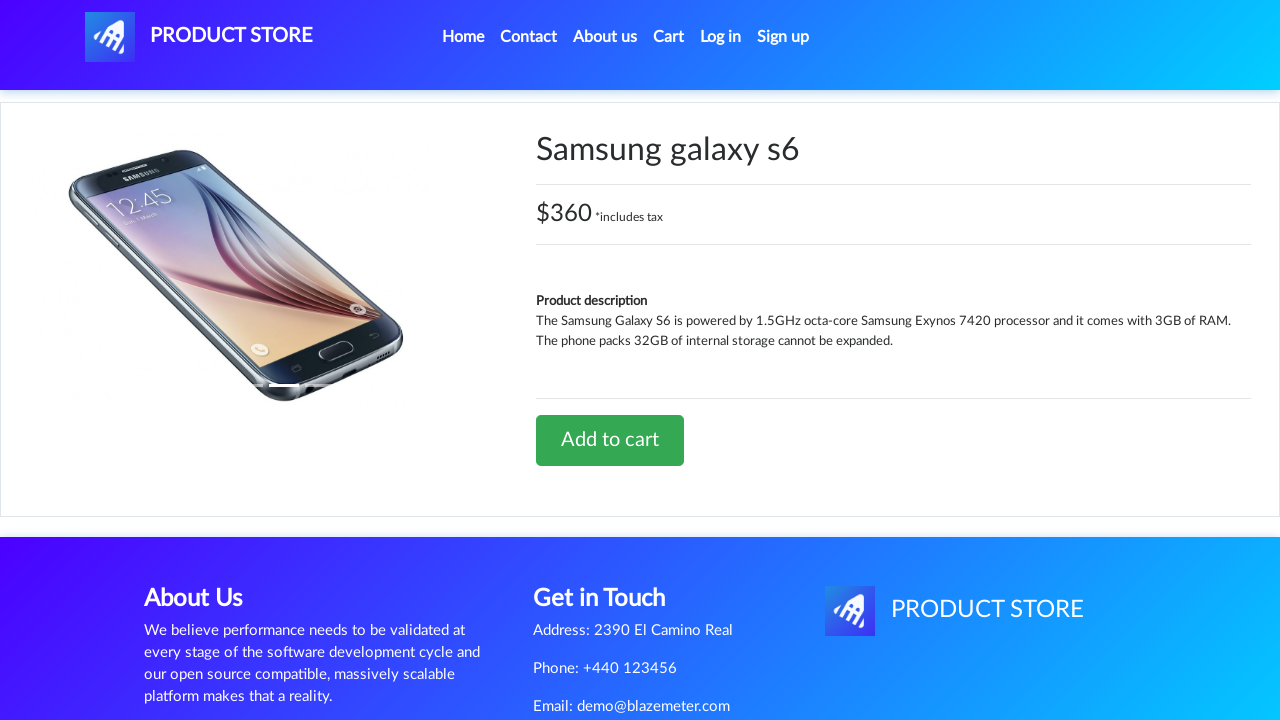